Fills out a form with first name, last name, and email fields, then submits it by pressing Enter

Starting URL: https://secure-retreat-92358.herokuapp.com/

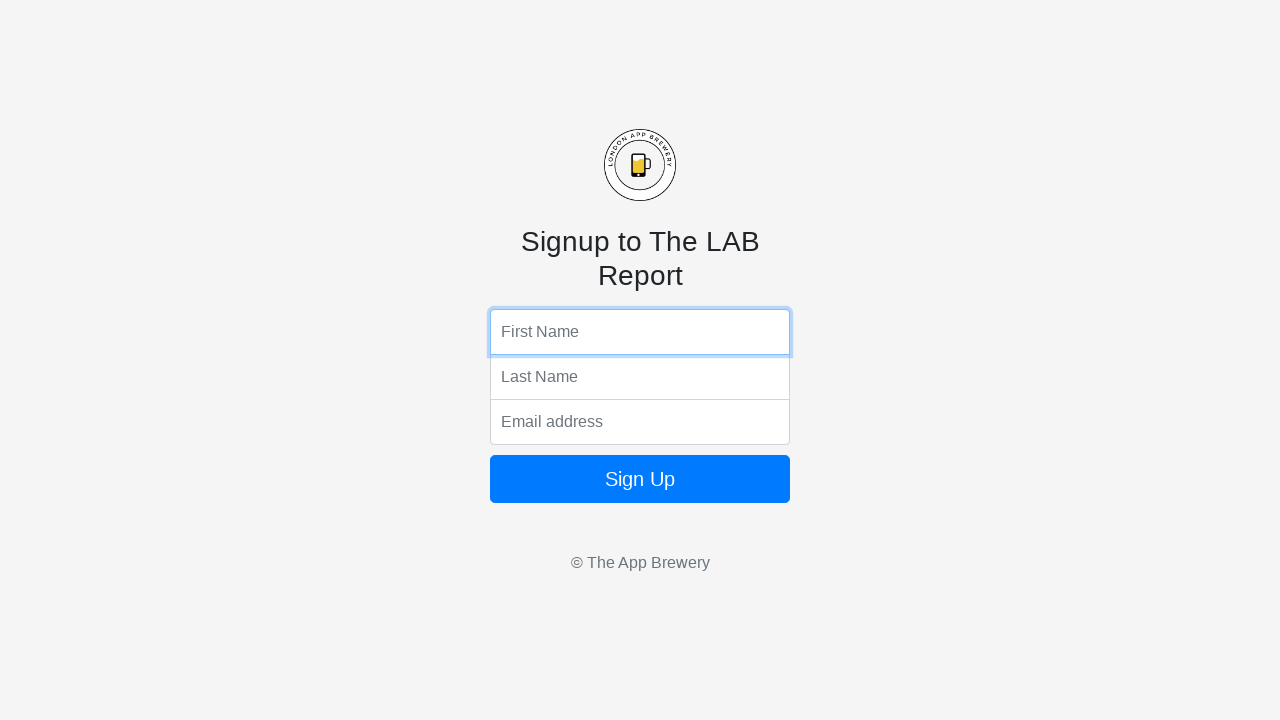

Filled first name field with 'Michael' on xpath=/html/body/form/input[1]
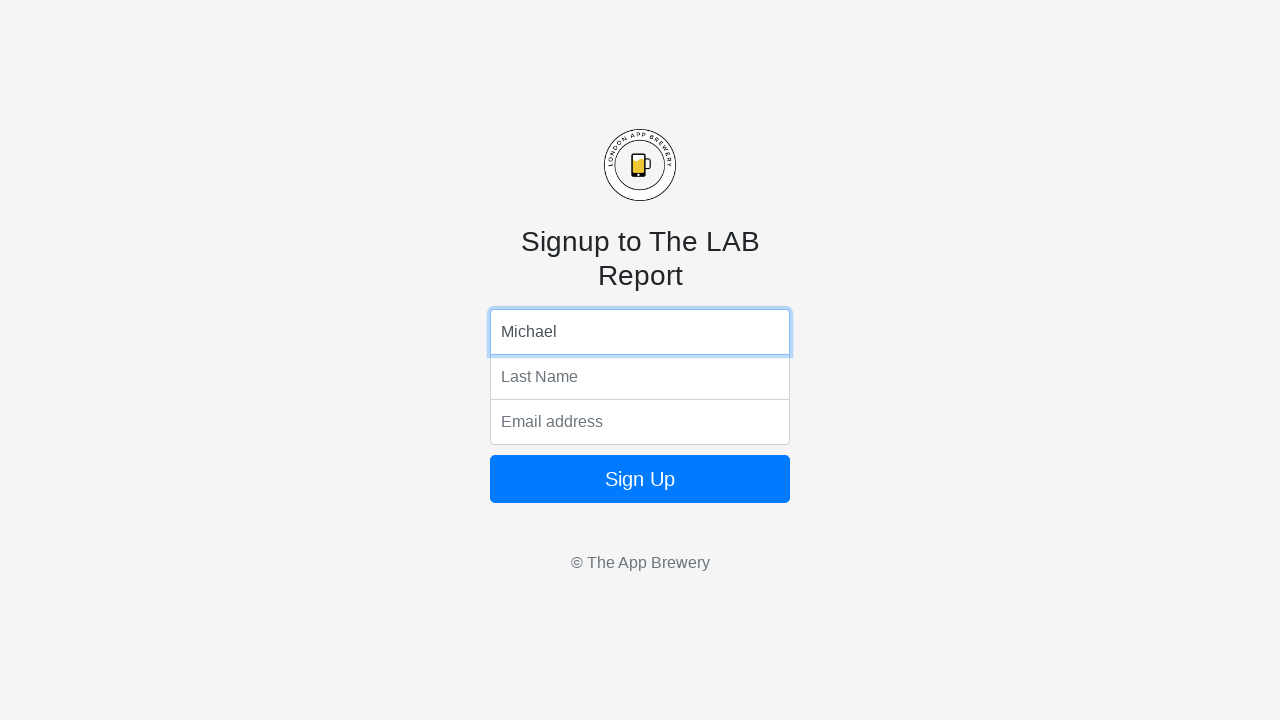

Filled last name field with 'Johnson' on xpath=/html/body/form/input[2]
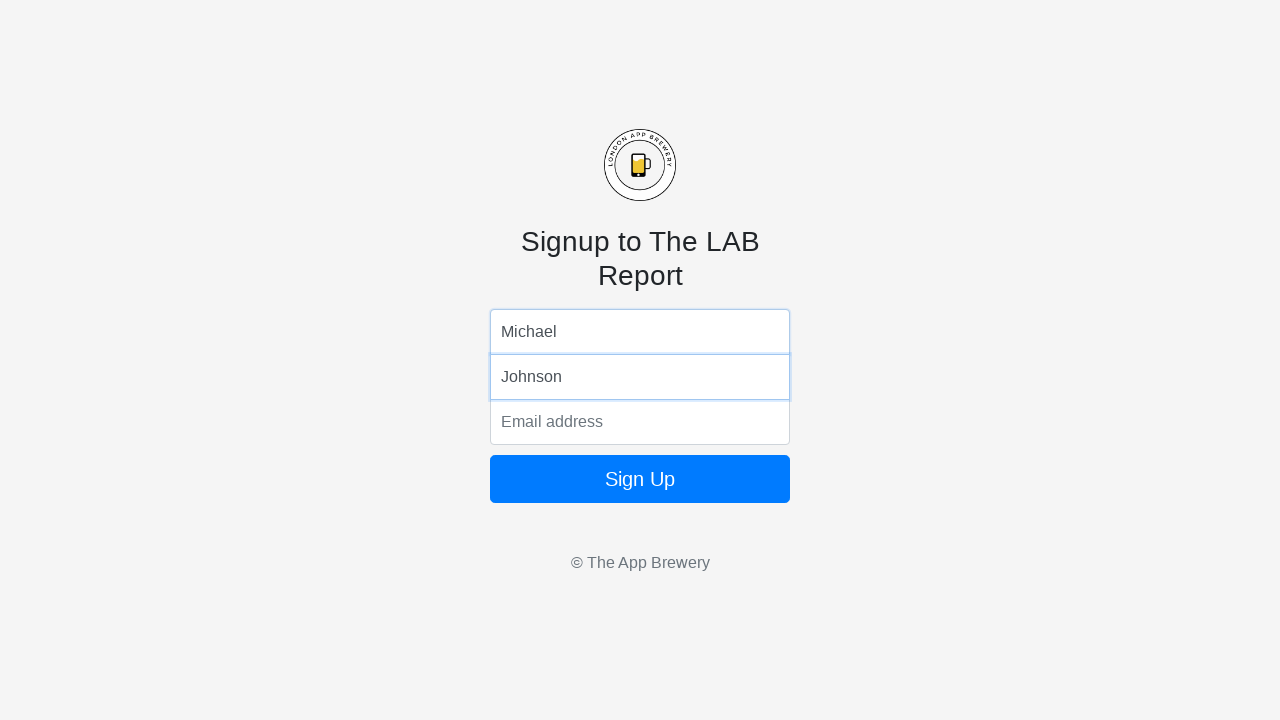

Filled email field with 'michael.johnson@example.com' on xpath=/html/body/form/input[3]
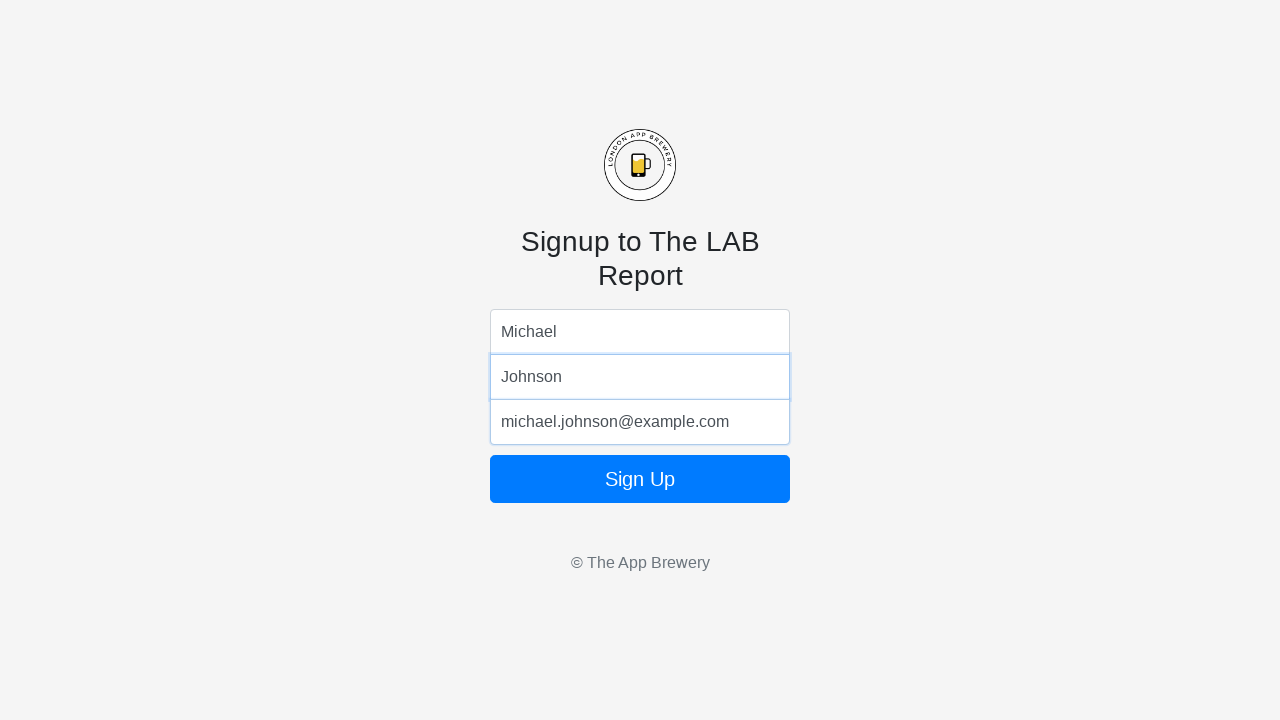

Submitted form by pressing Enter on email field on xpath=/html/body/form/input[3]
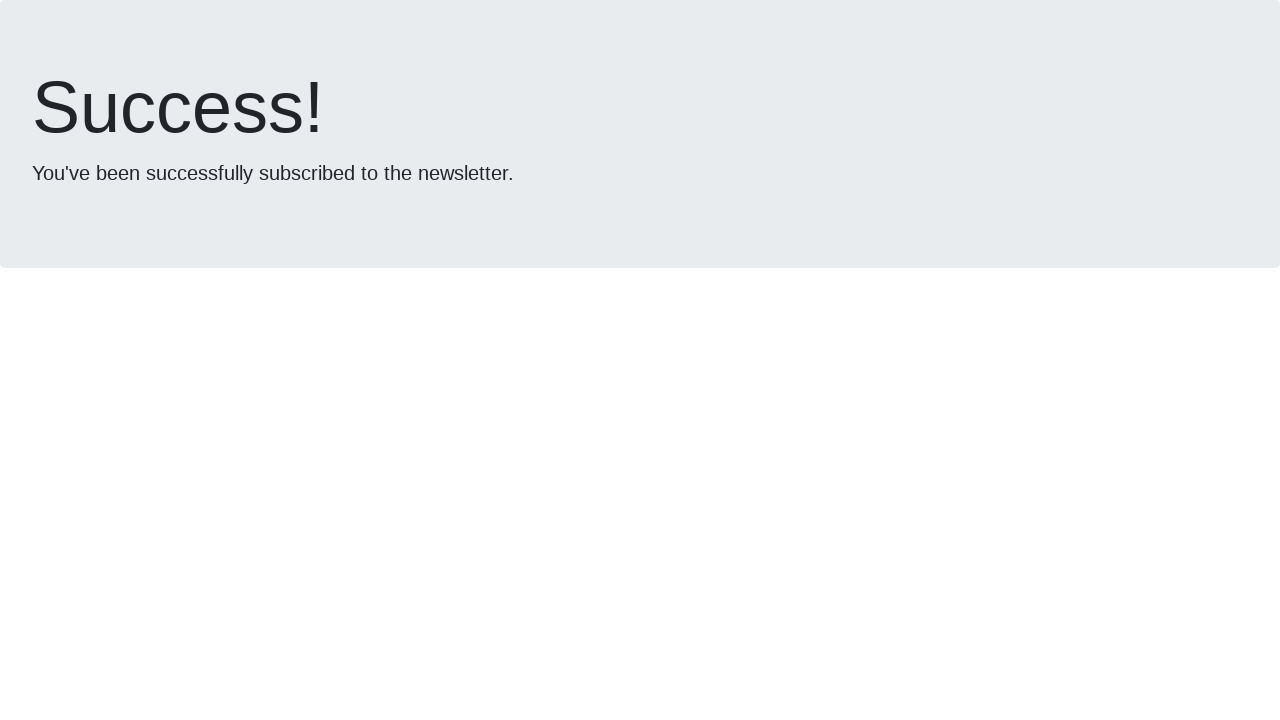

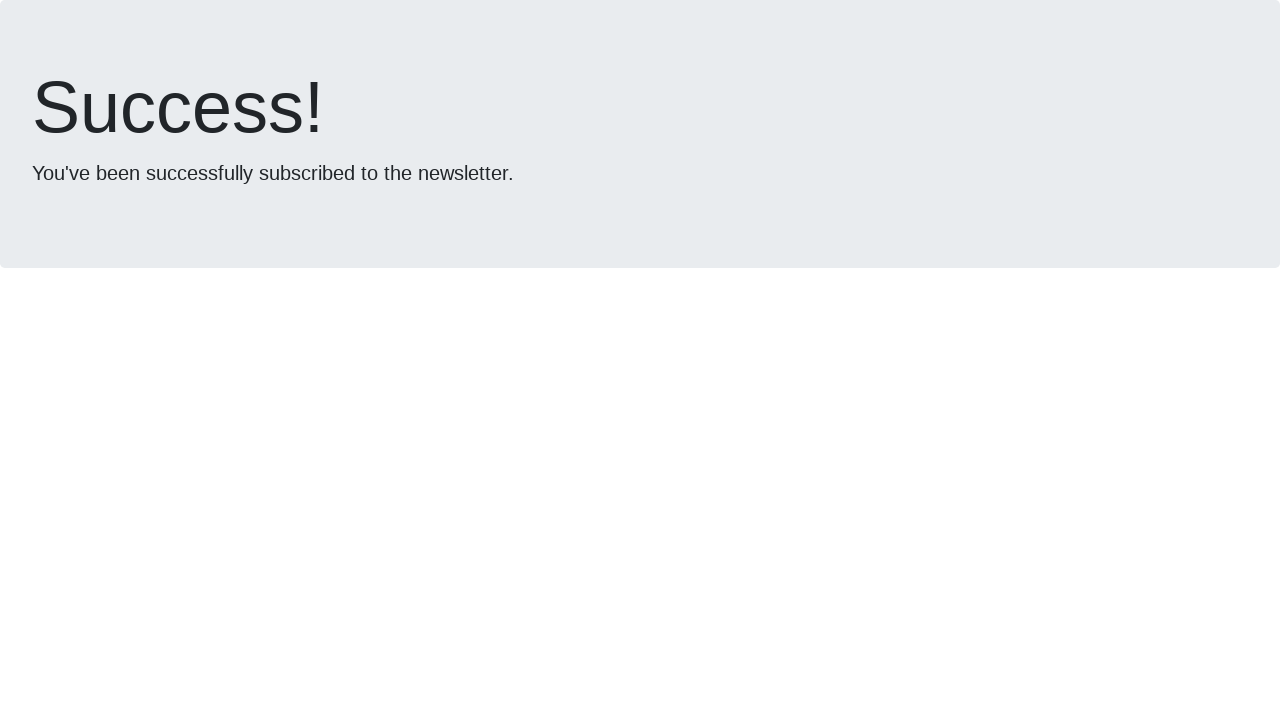